Tests error handling when searching for a pet with an empty ID field through the Swagger UI

Starting URL: https://petstore.swagger.io

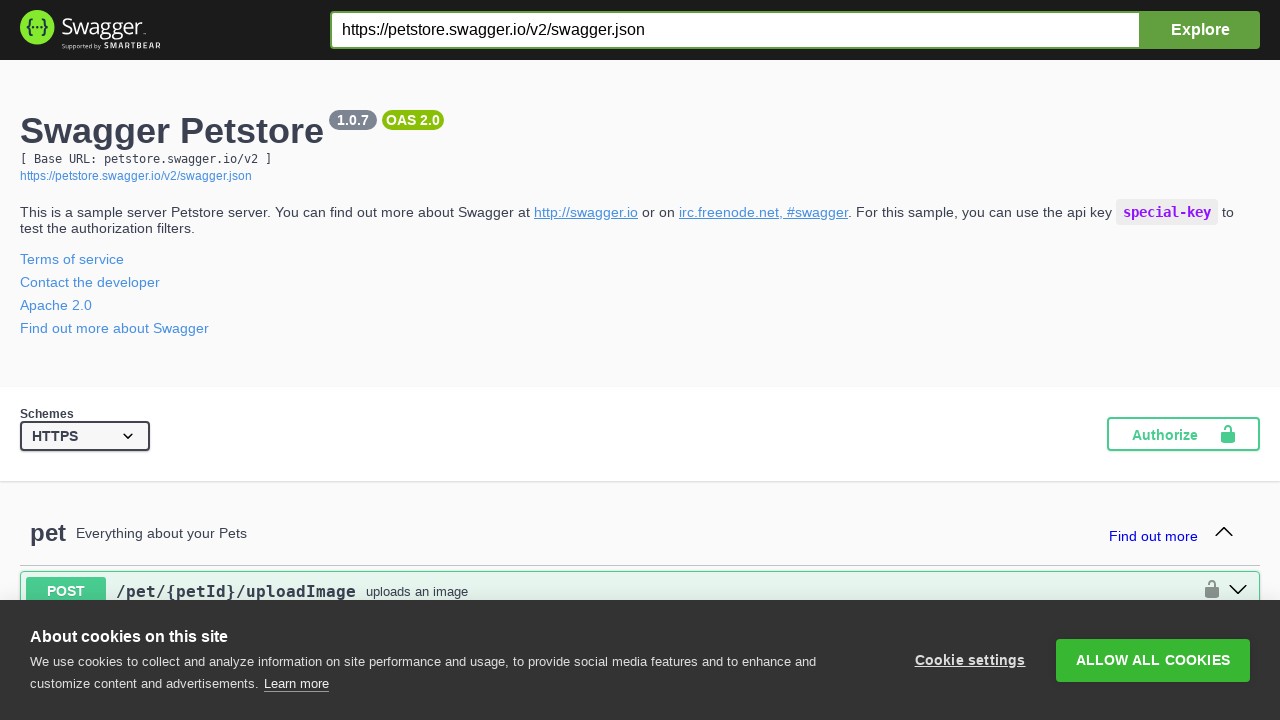

Clicked on getPetById endpoint link at (176, 360) on a[href='#/pet/getPetById']
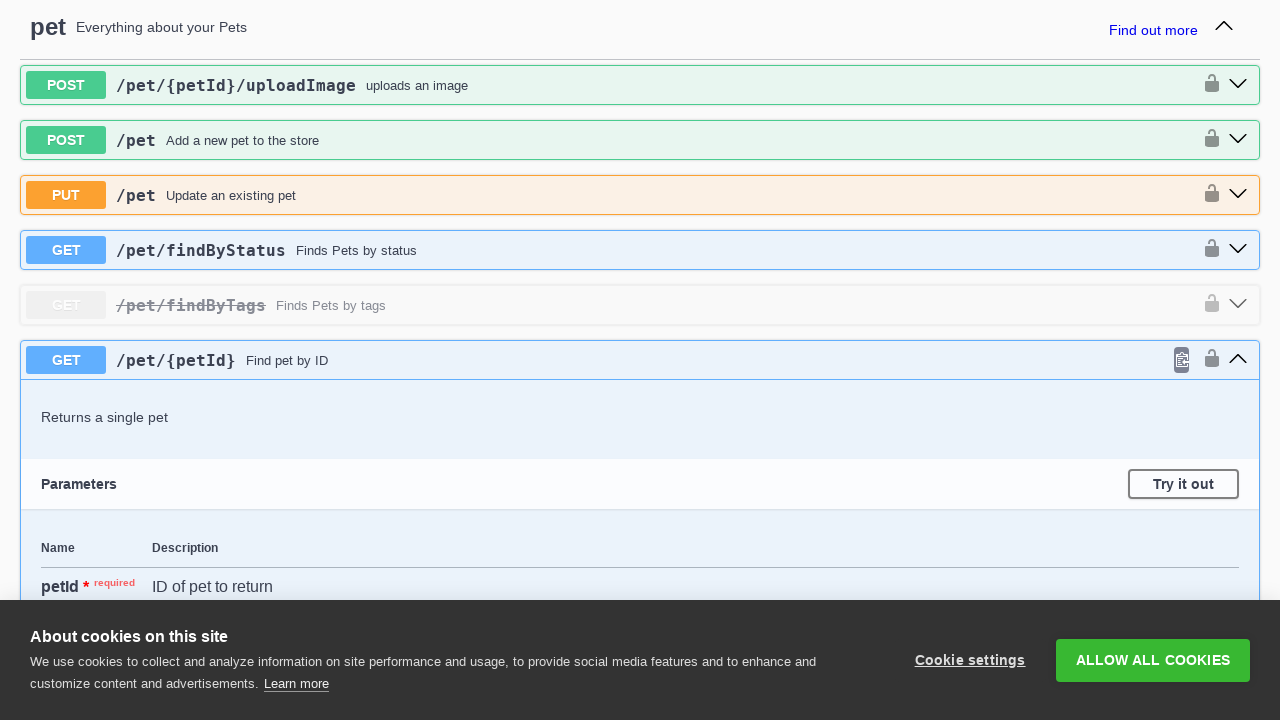

Clicked Try it out button to enable request parameters at (1184, 484) on .btn.try-out__btn
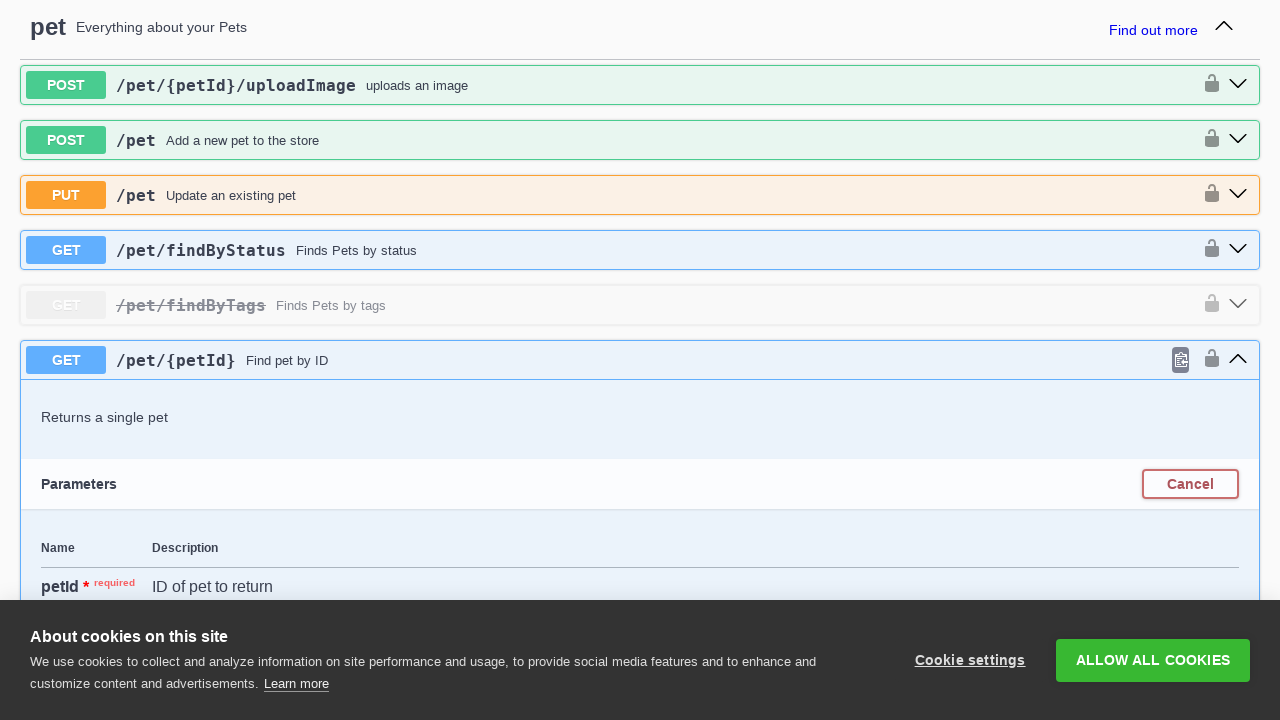

Cleared petId field to leave it empty on input[placeholder='petId']
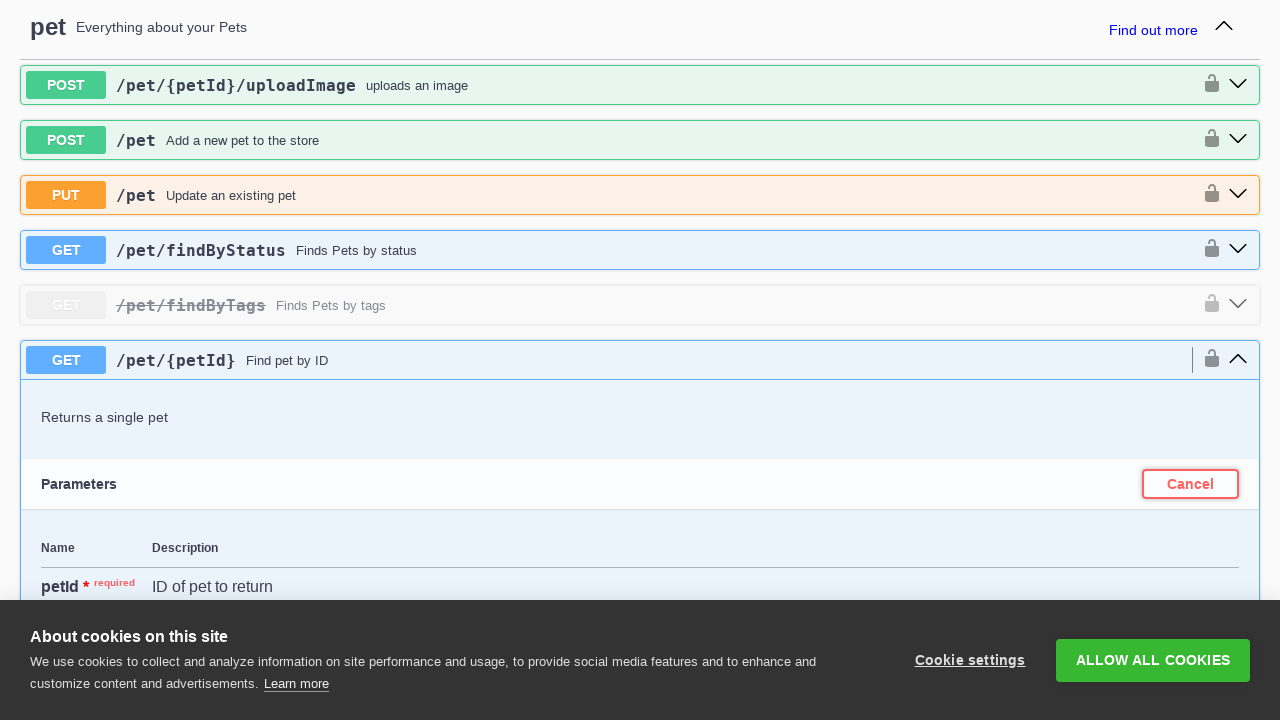

Clicked execute button to submit request with empty petId at (640, 360) on button.execute
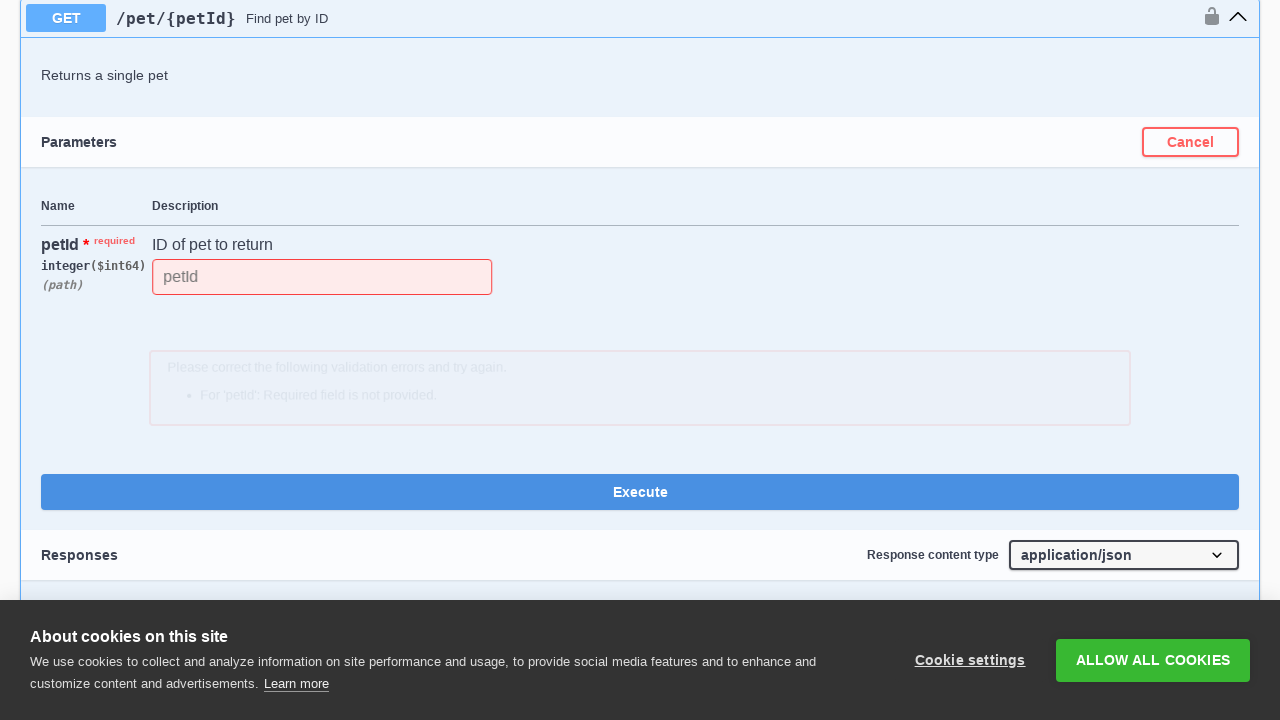

Validation error message appeared indicating required field is missing
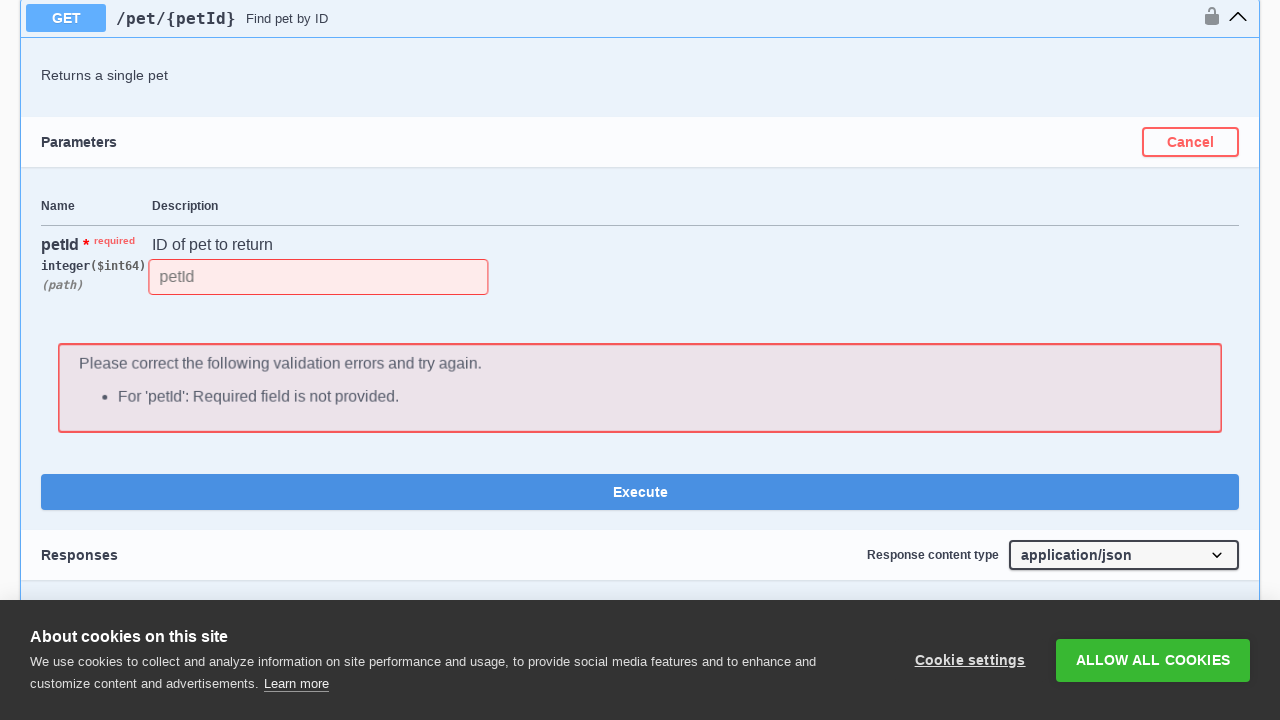

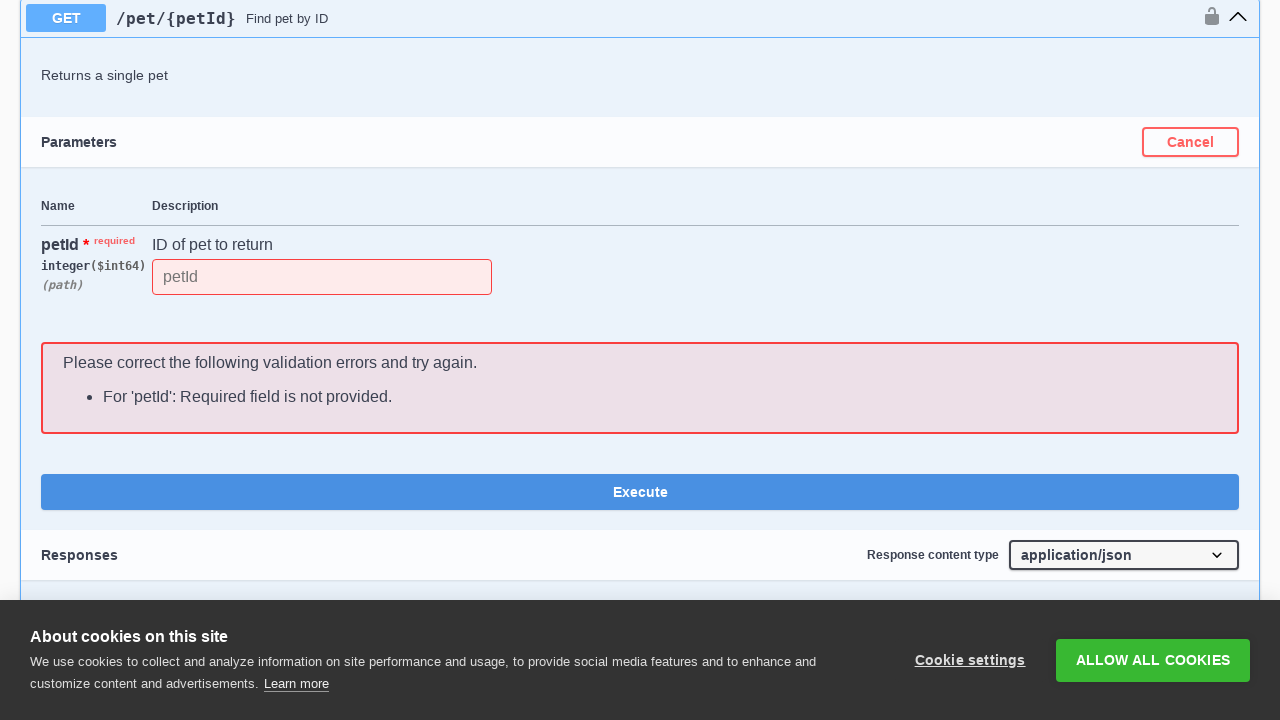